Tests window handling by clicking a link that opens a new window, switching to the new window to verify its content, then switching back to the original window to verify the title.

Starting URL: https://the-internet.herokuapp.com/windows

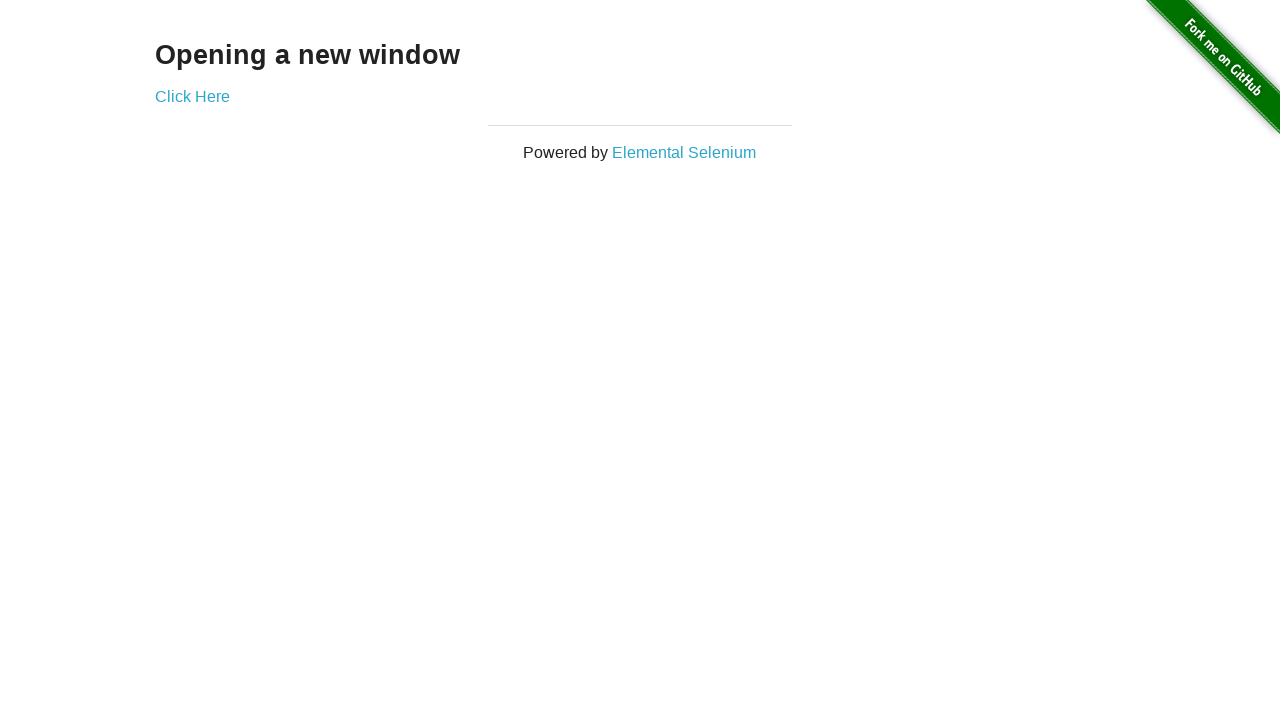

Waited for 'Opening a new window' text to appear
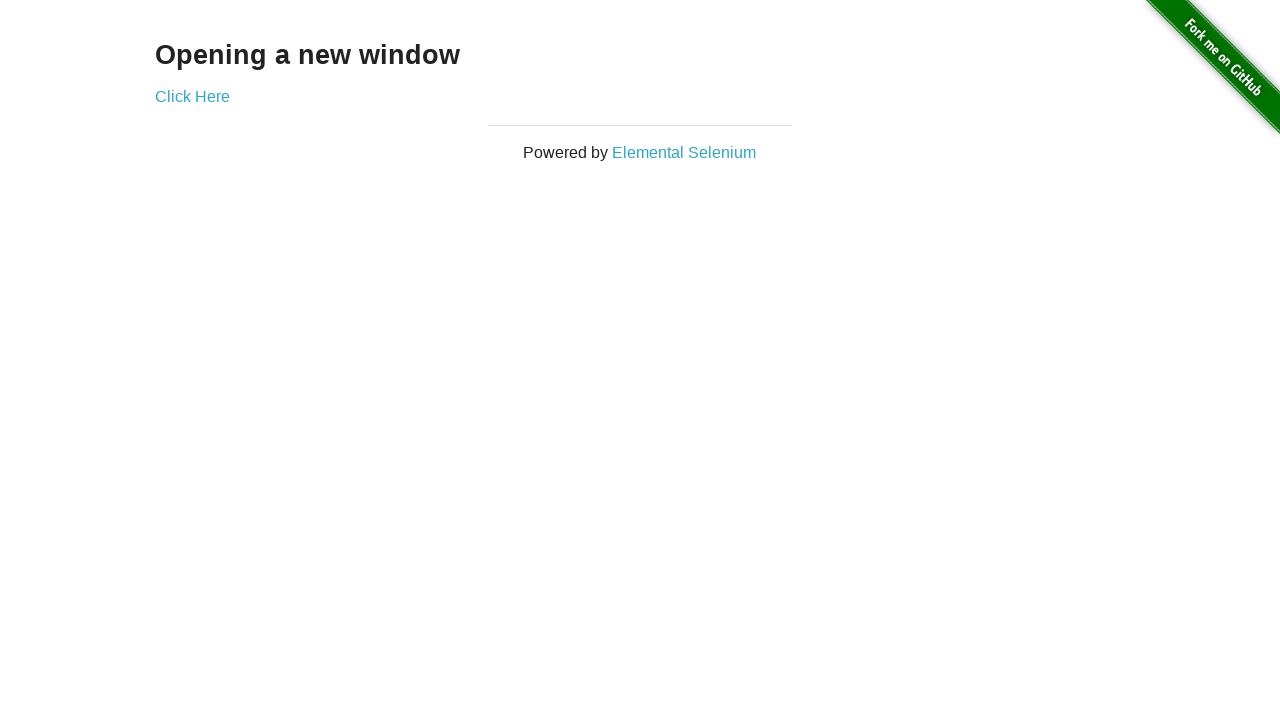

Verified 'Opening a new window' text is visible
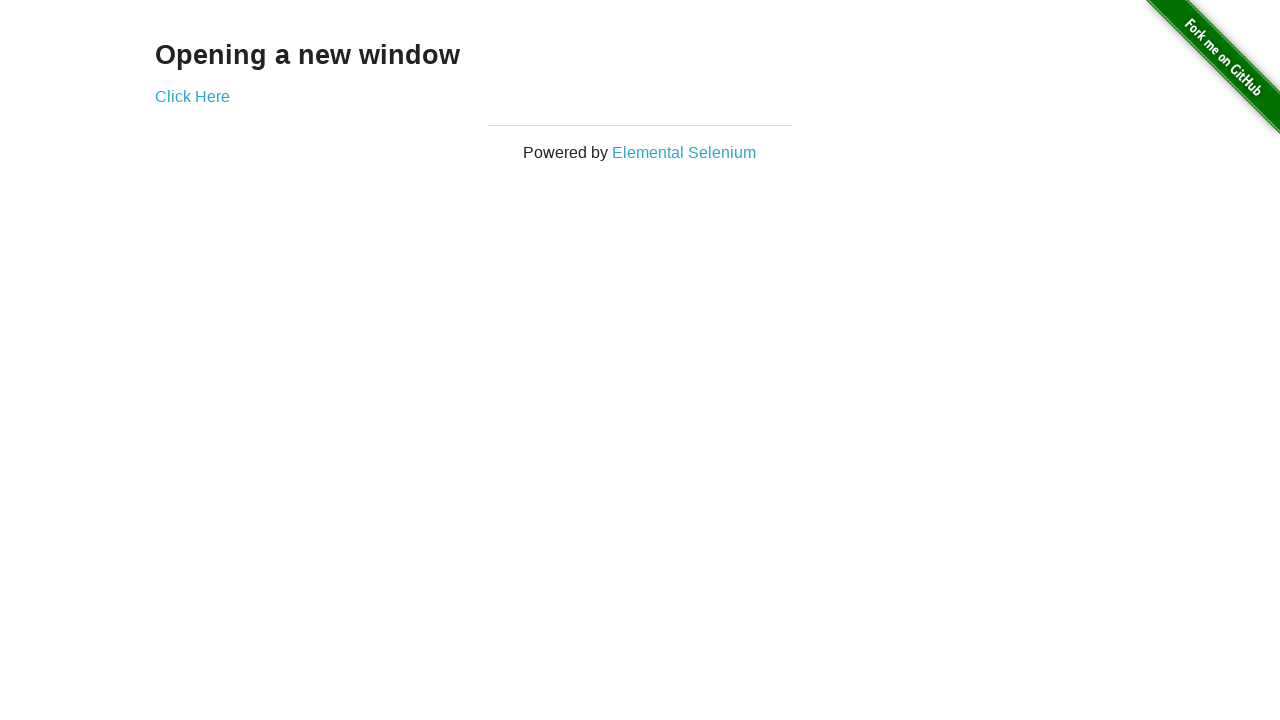

Verified original page title contains 'The Internet'
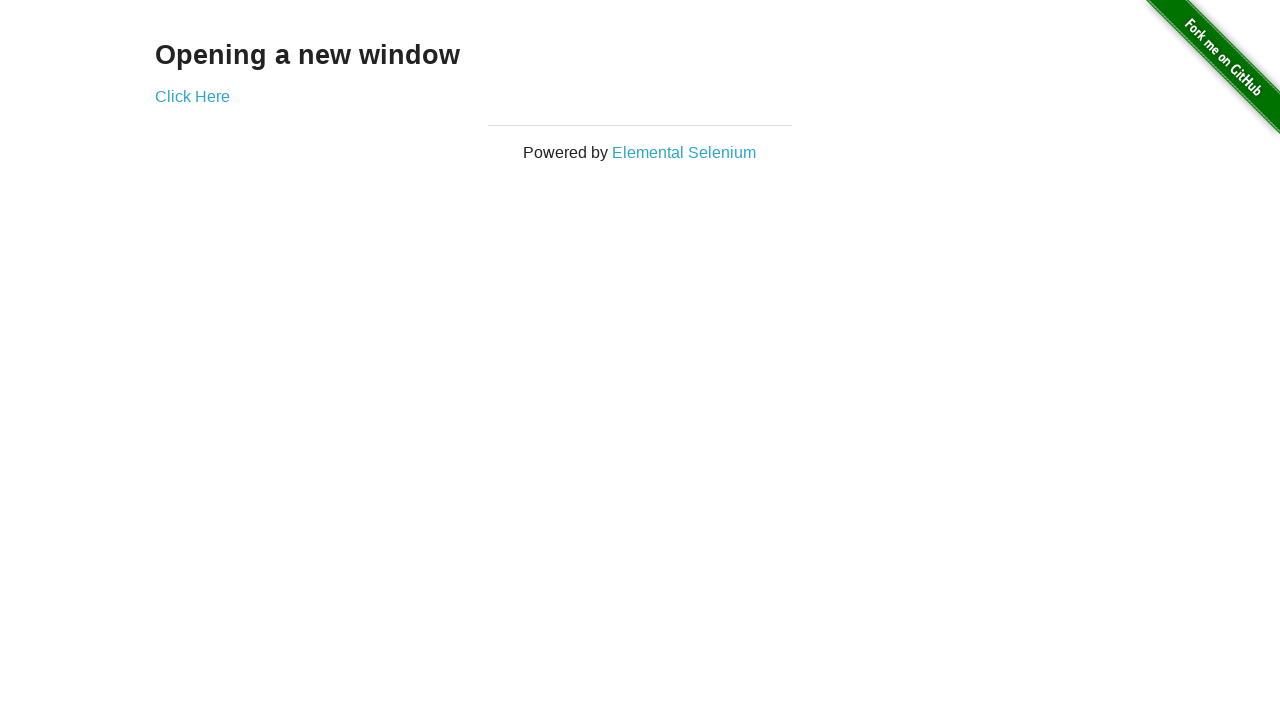

Clicked 'Click Here' link to open new window at (192, 96) on xpath=//*[text()='Click Here']
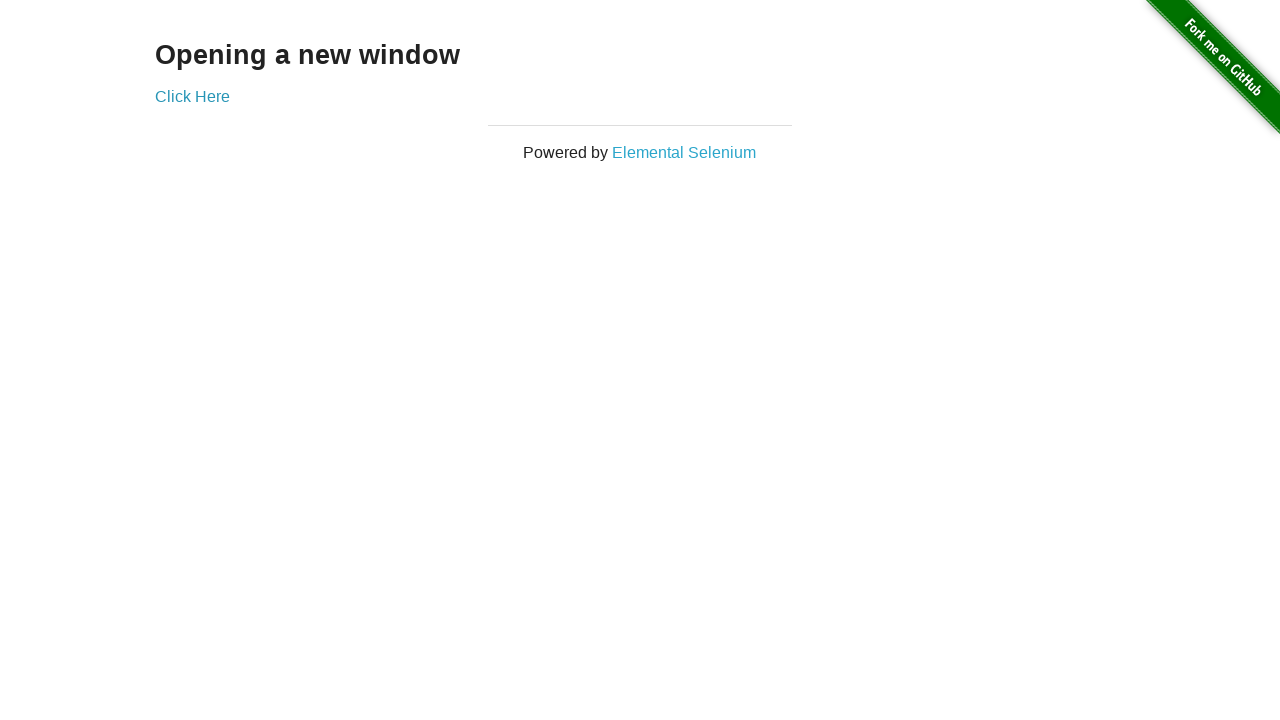

New window opened and page load state completed
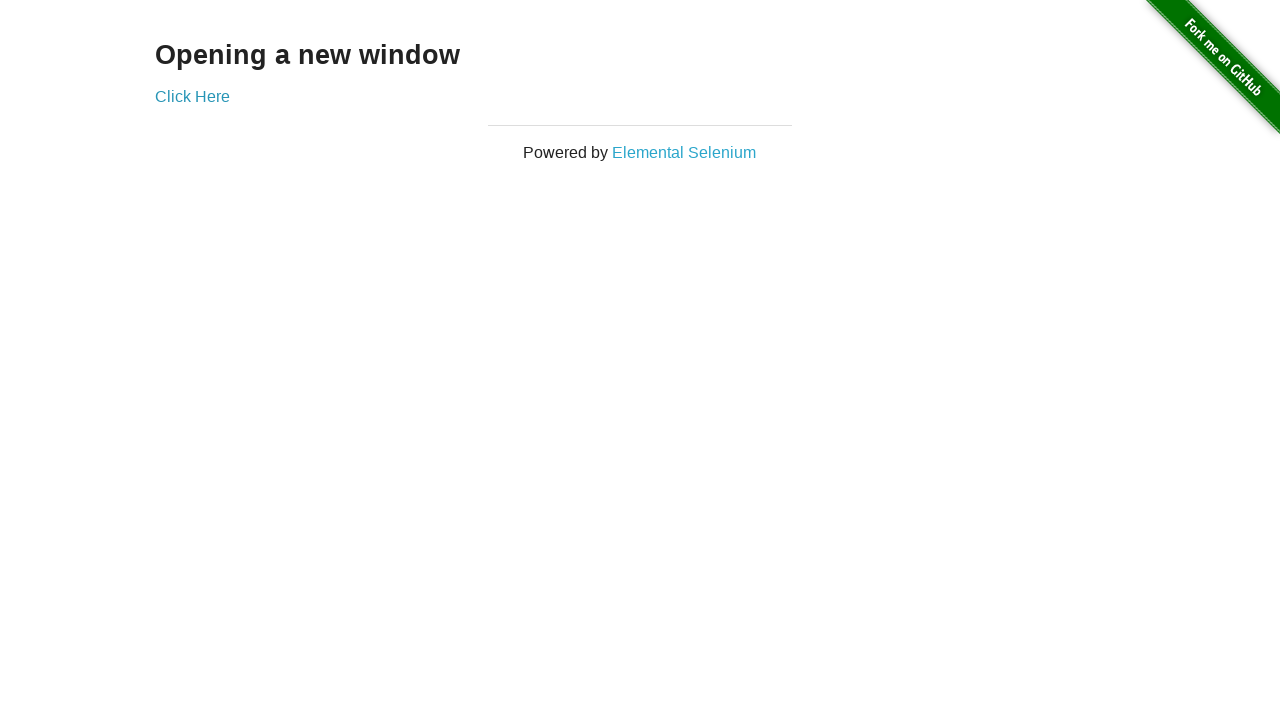

Verified h3 heading is visible in new window
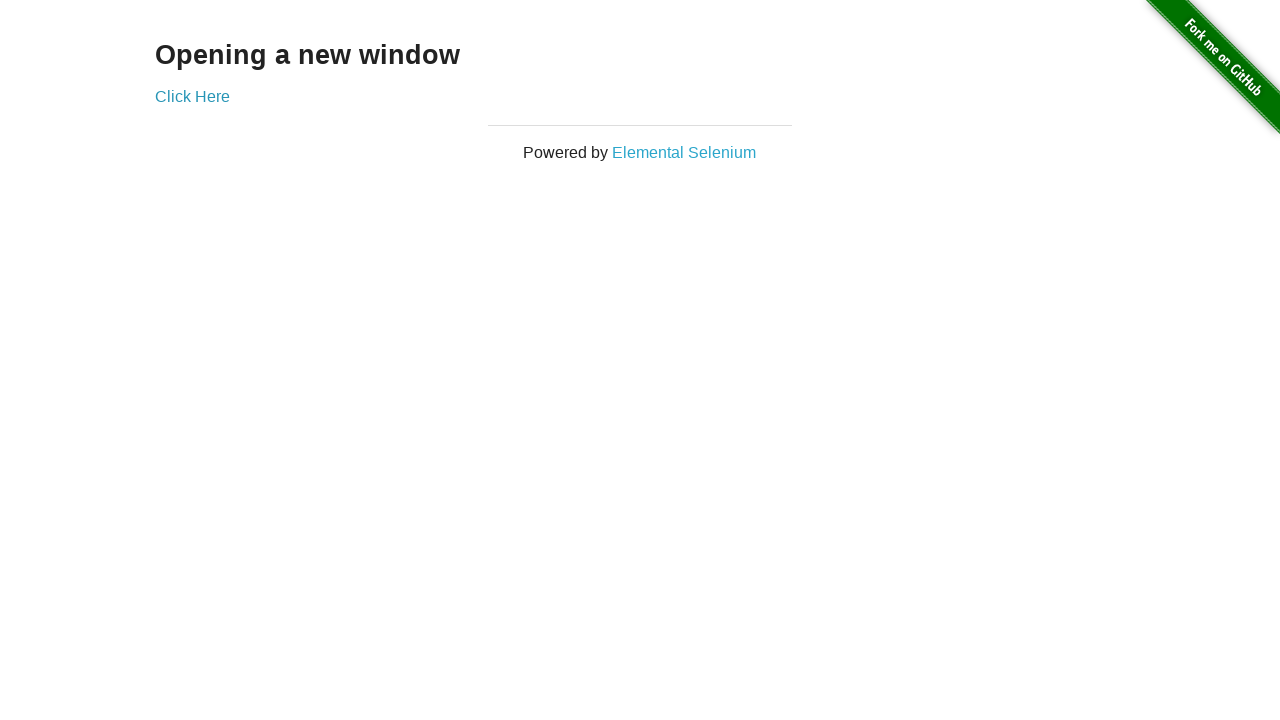

Switched back to original window
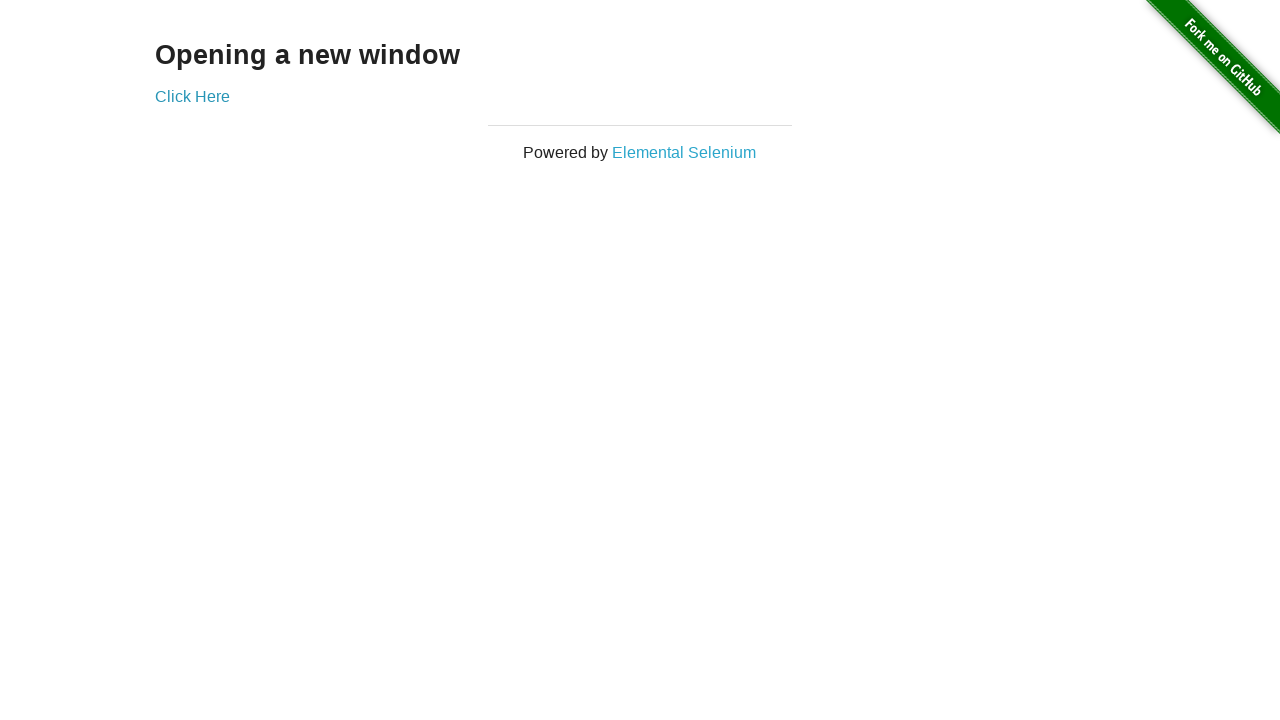

Verified original page title still contains 'The Internet'
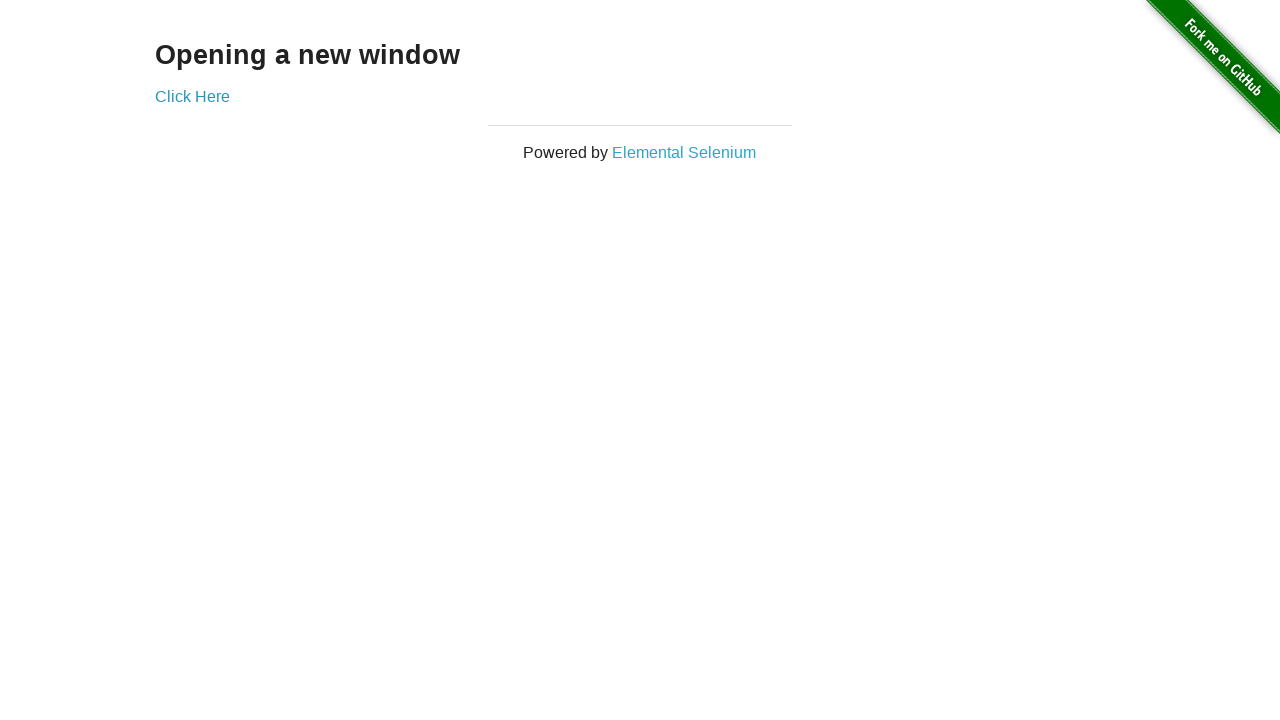

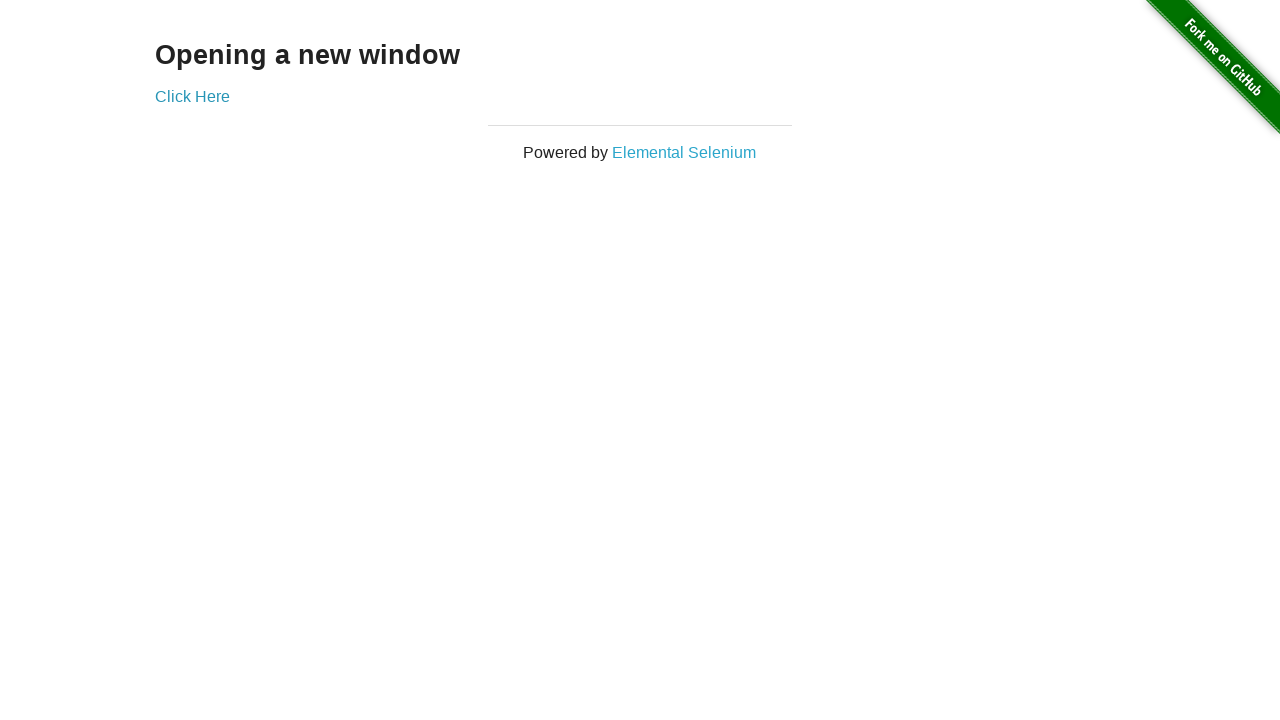